Tests enabling a disabled input field by clicking the Enable button and verifying the input becomes enabled

Starting URL: http://the-internet.herokuapp.com/dynamic_controls

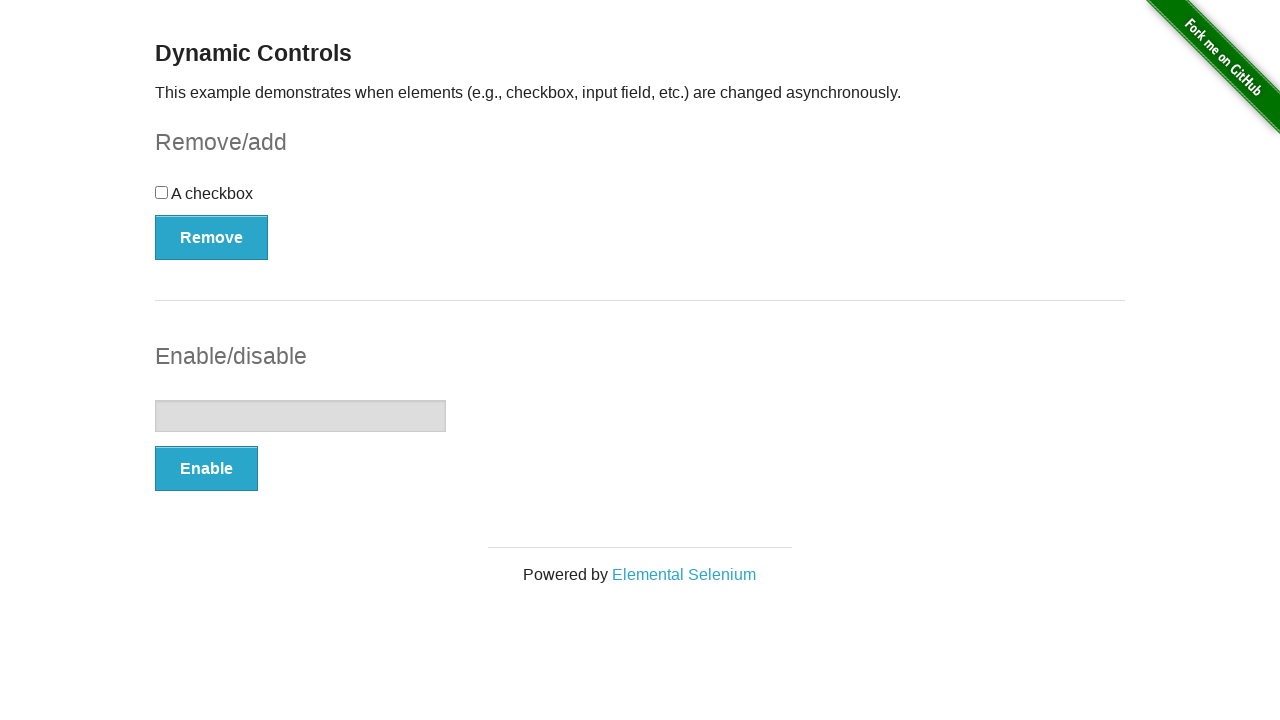

Verified text input field is initially disabled
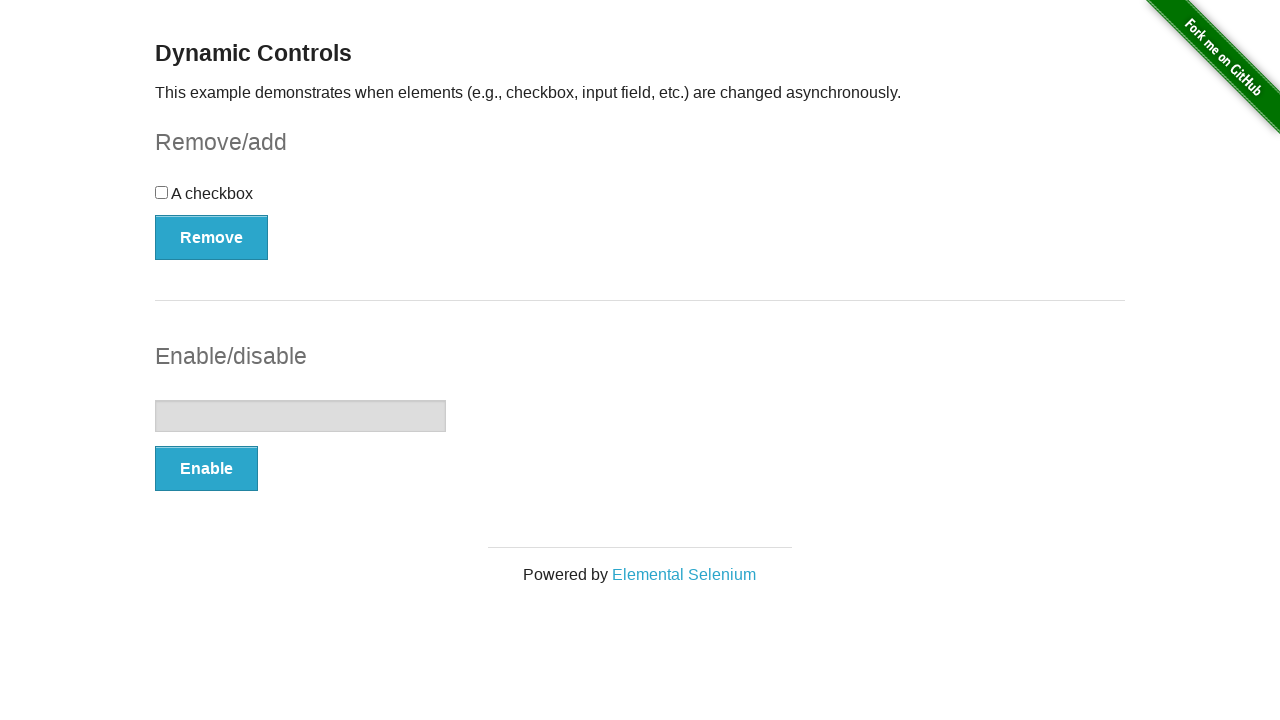

Clicked the Enable button at (206, 469) on xpath=//*[.='Enable']
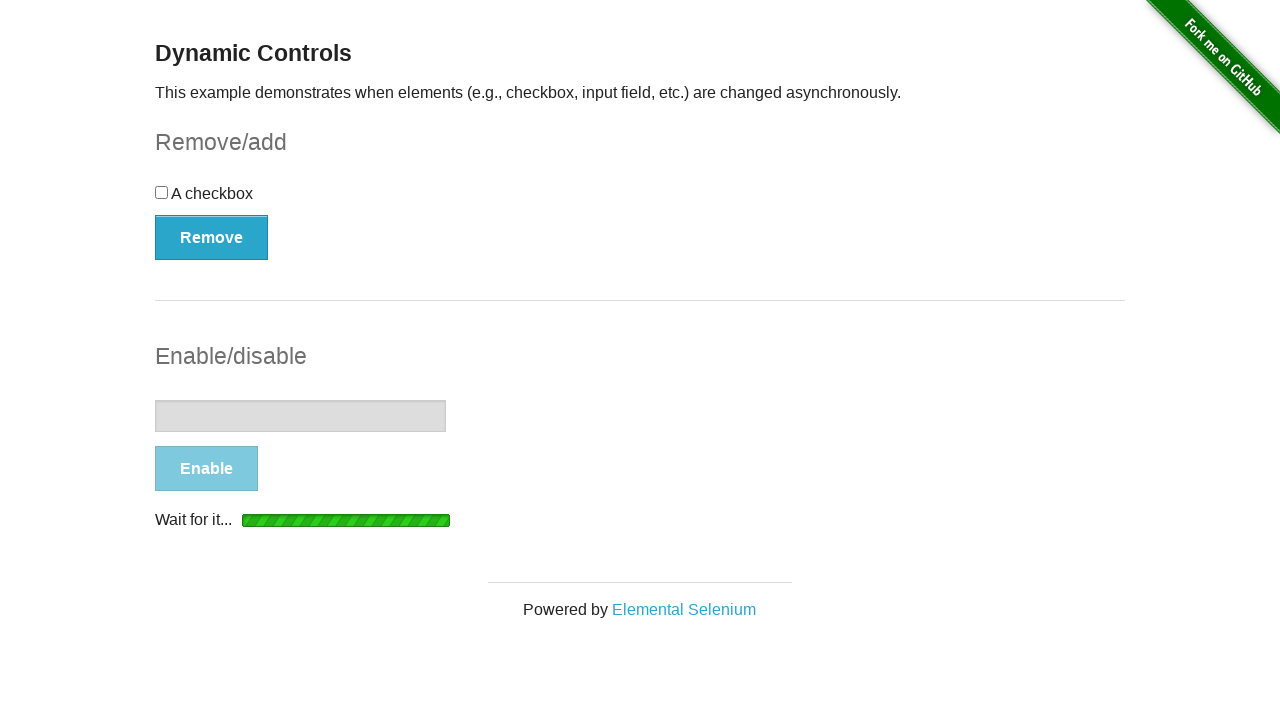

Waited for input field to become enabled
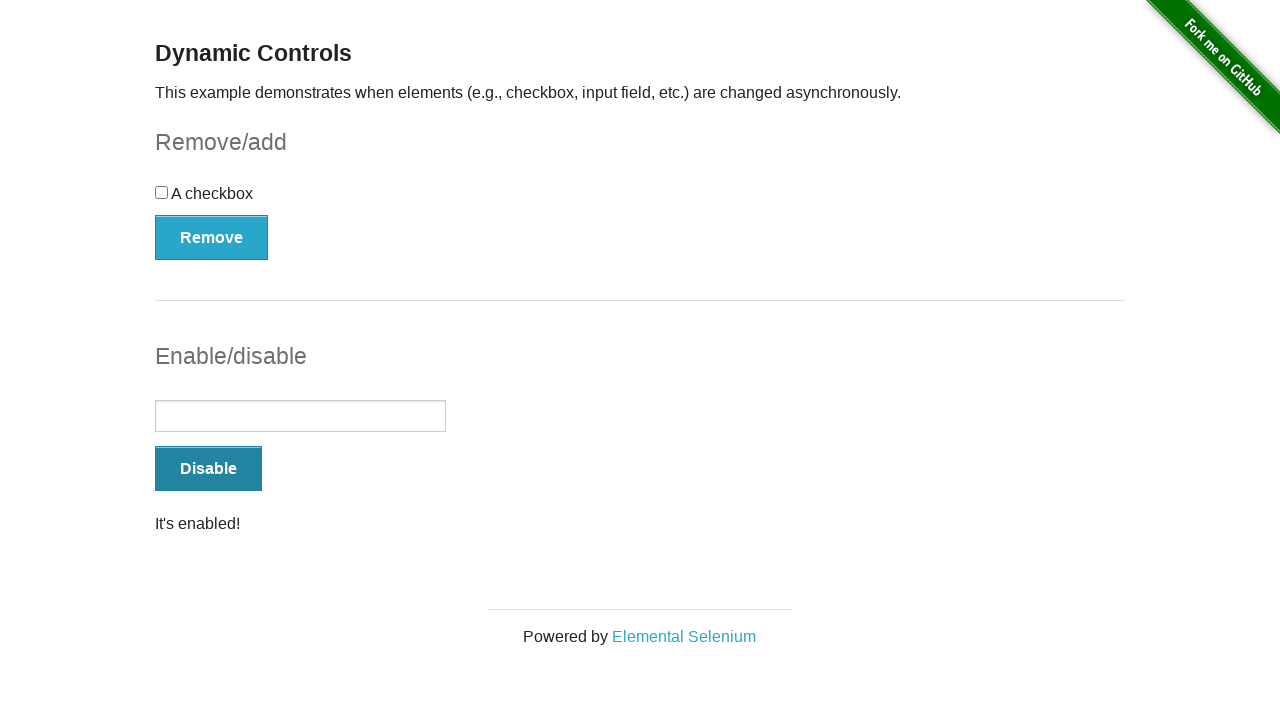

Verified text input field is now enabled
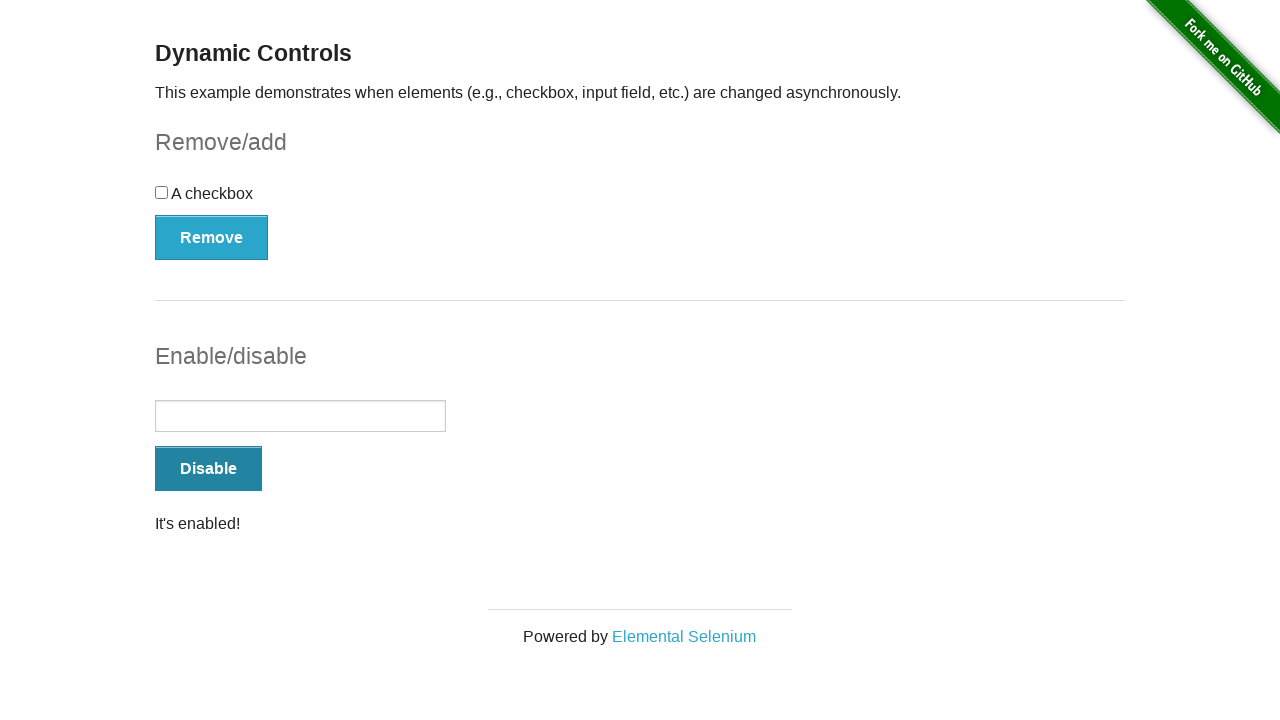

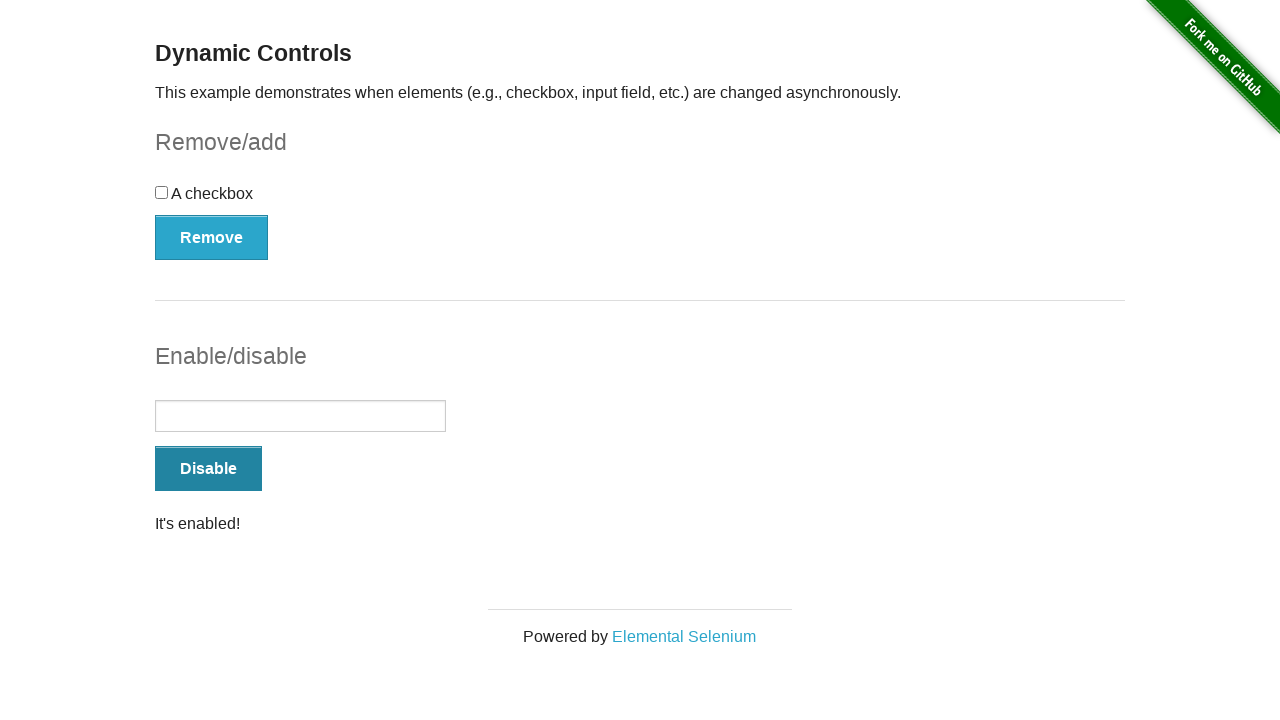